Tests double-click functionality on a button that triggers an alert, then verifies the alert message content

Starting URL: https://artoftesting.com/sampleSiteForSelenium

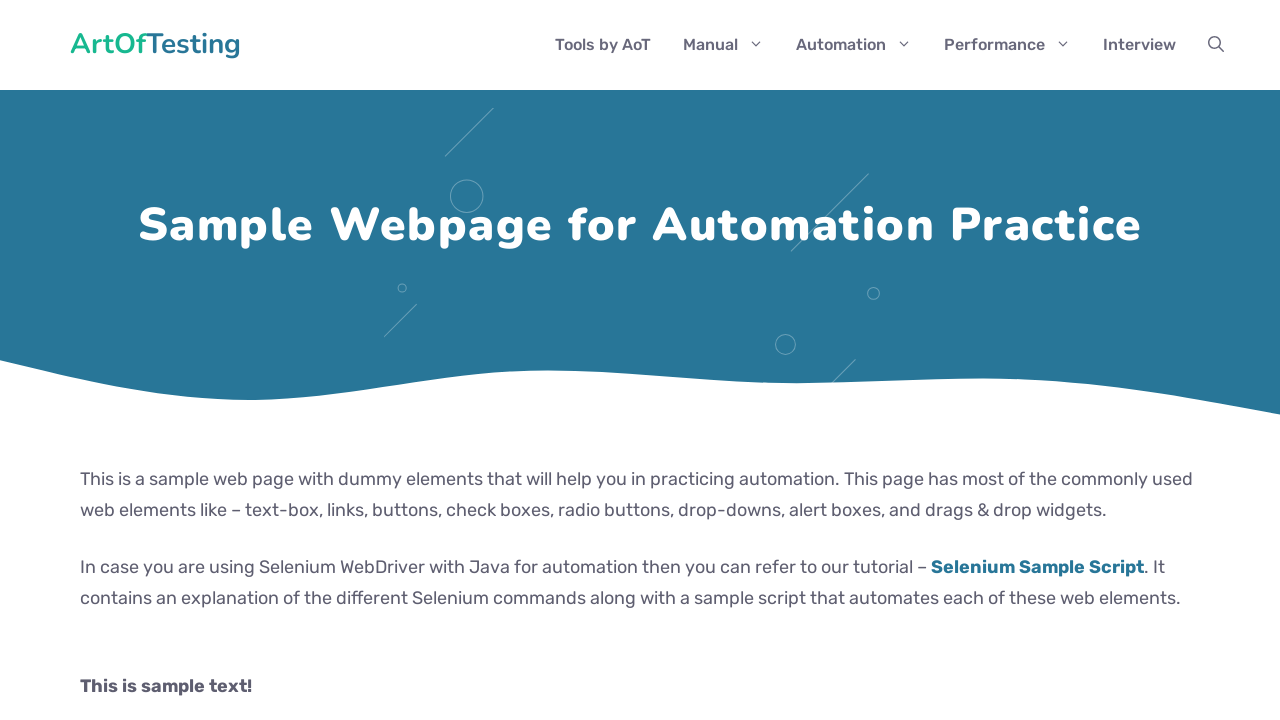

Navigated to sample site for Selenium testing
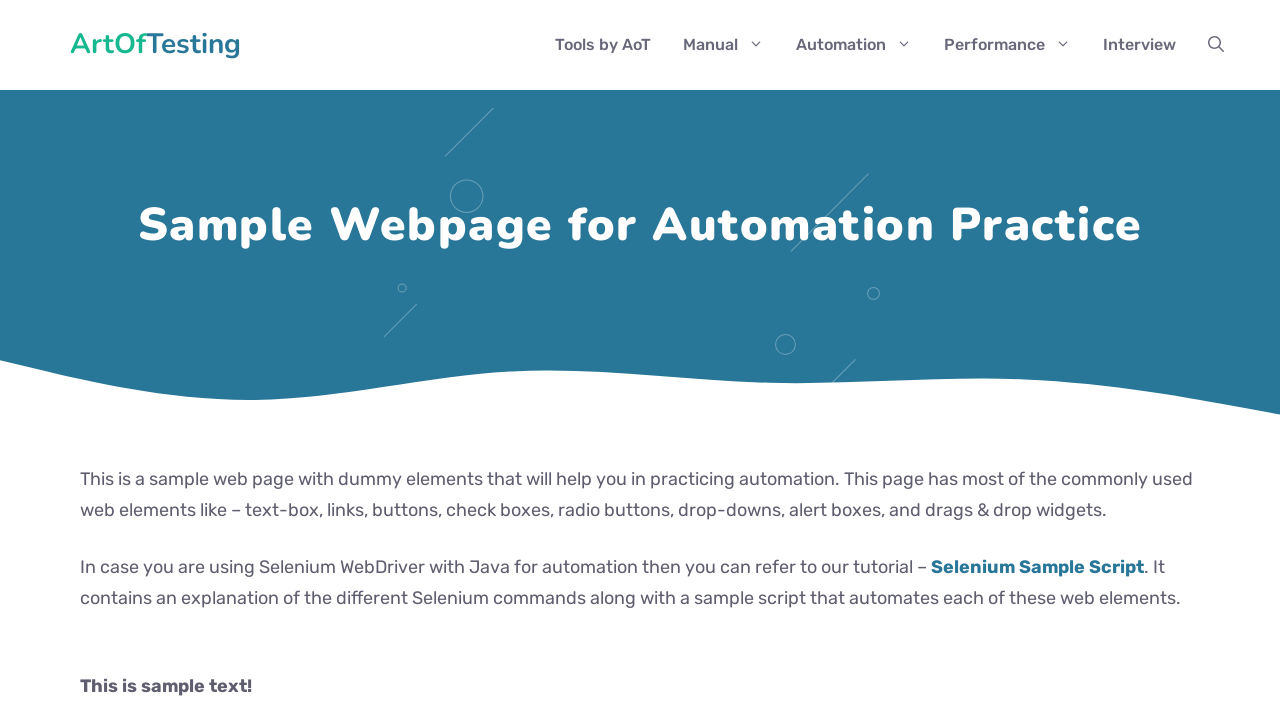

Double-clicked the button to trigger alert at (242, 361) on #dblClkBtn
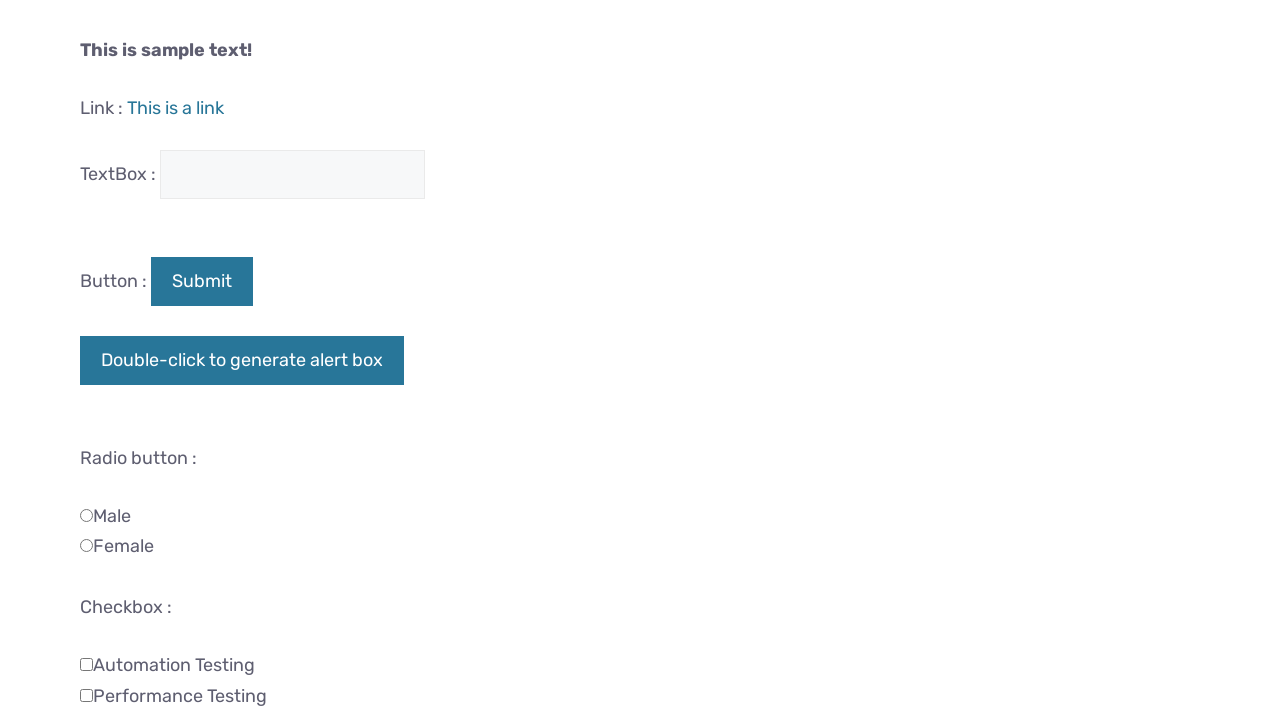

Set up alert handler to accept dialog
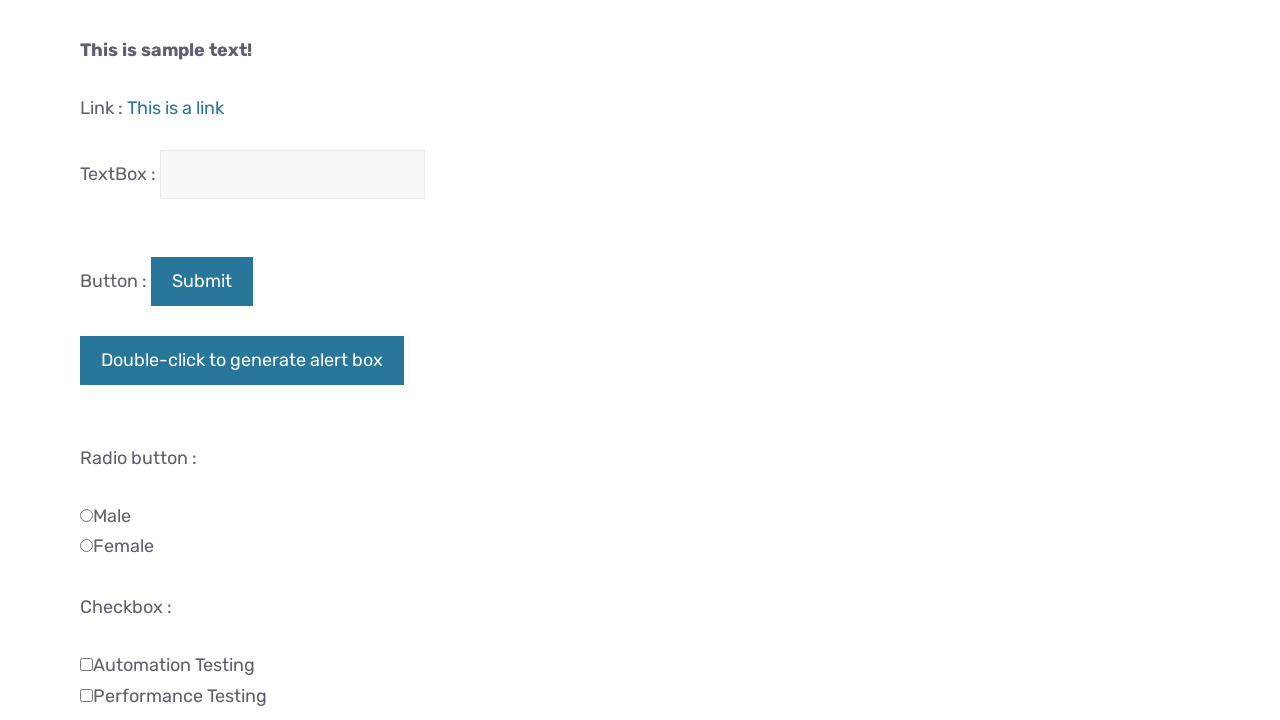

Waited for alert dialog to be processed
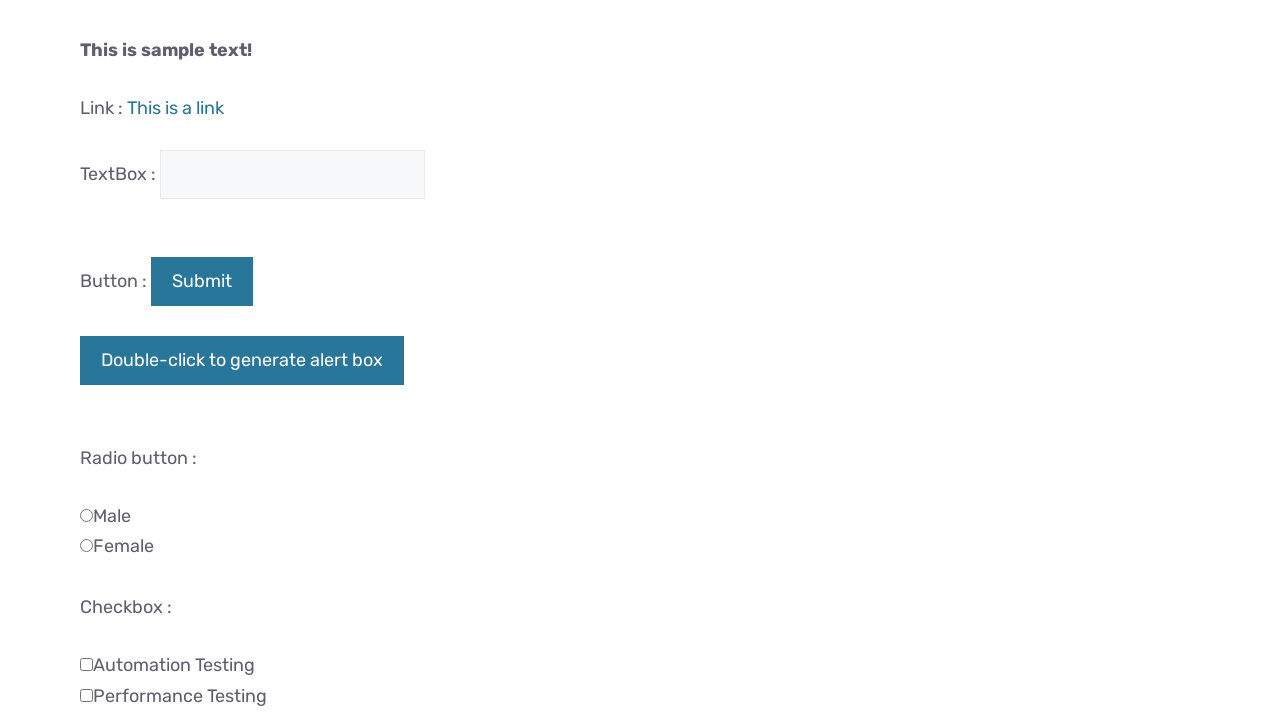

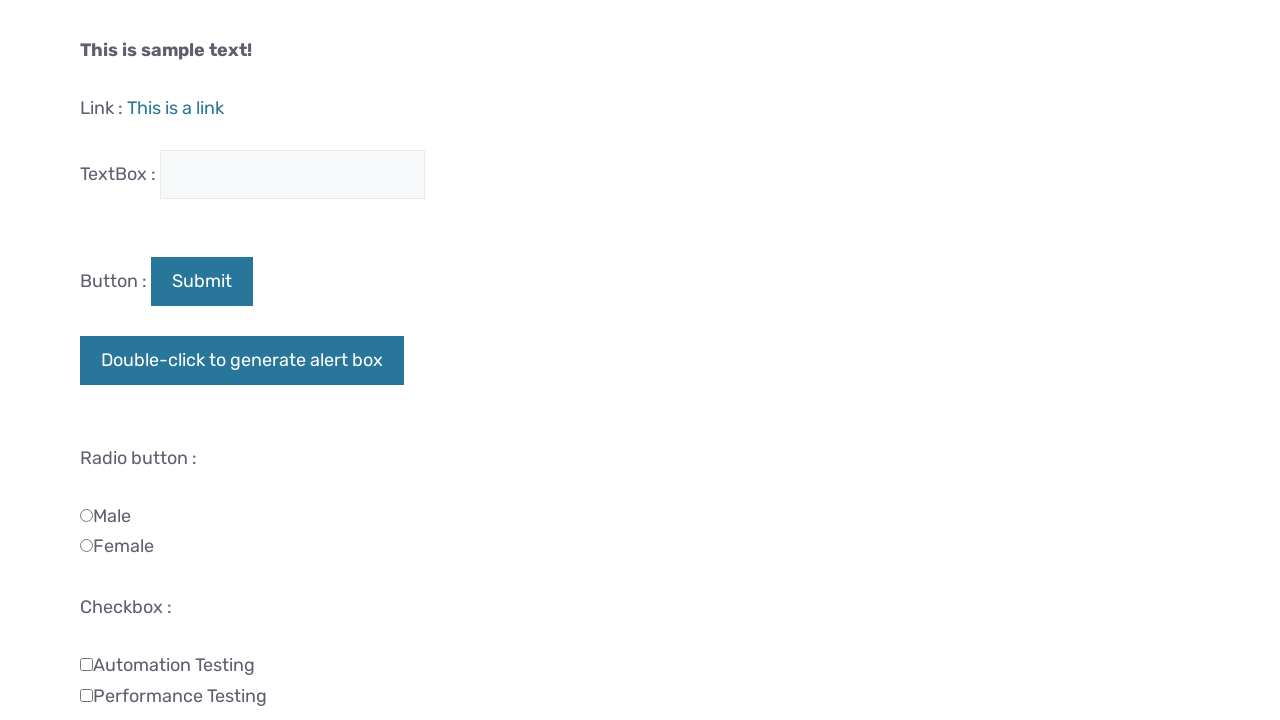